Tests drag and drop functionality on jQuery UI demo page by dragging an element from source to destination within an iframe

Starting URL: https://jqueryui.com/droppable/

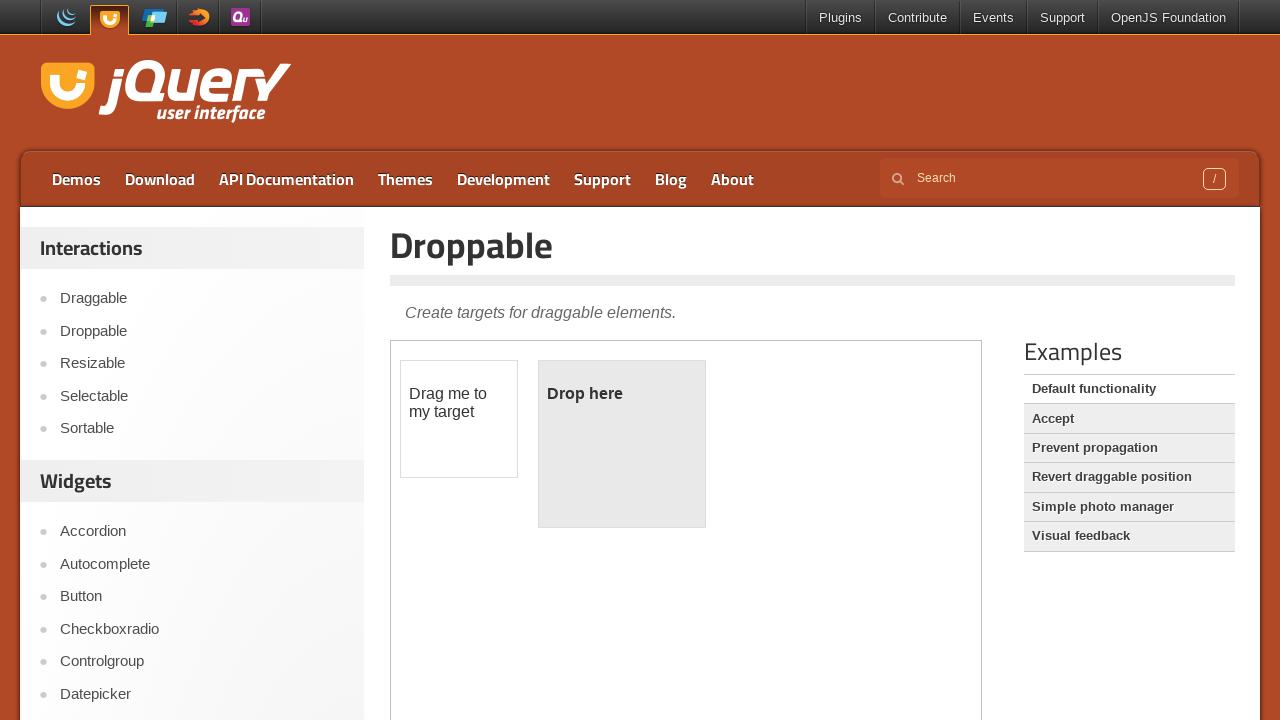

Located iframe containing drag and drop demo
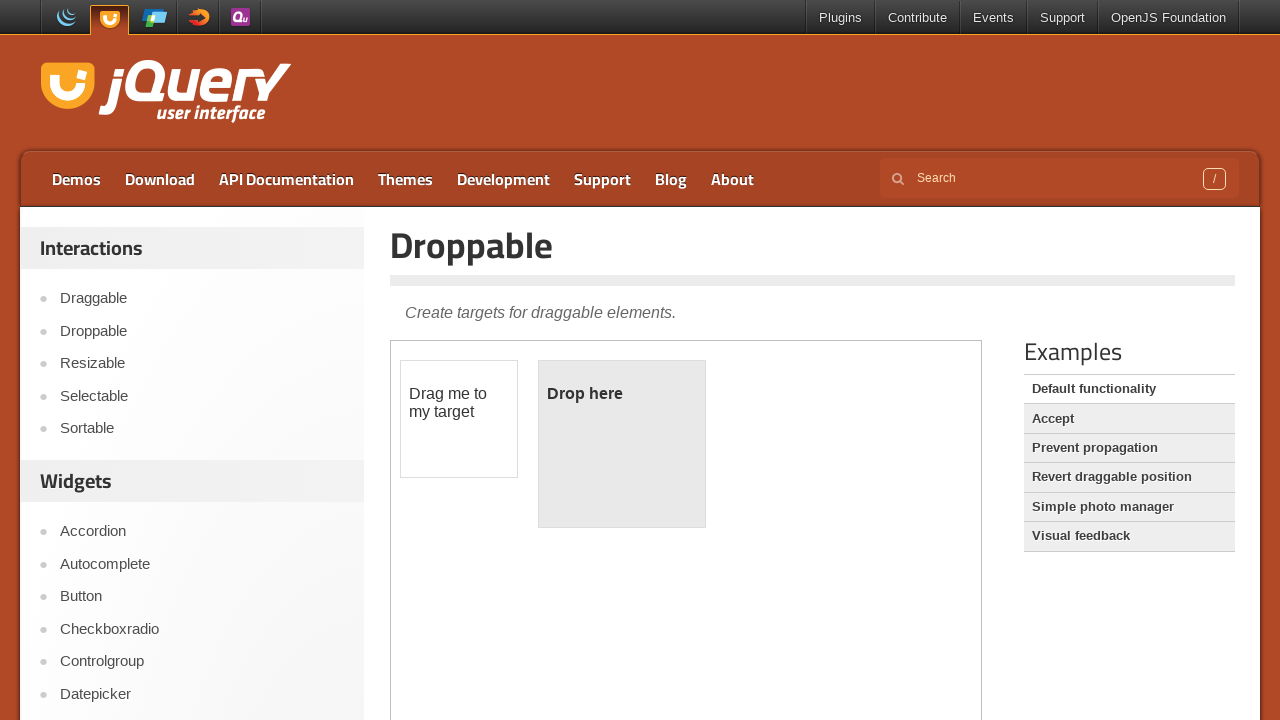

Located draggable source element
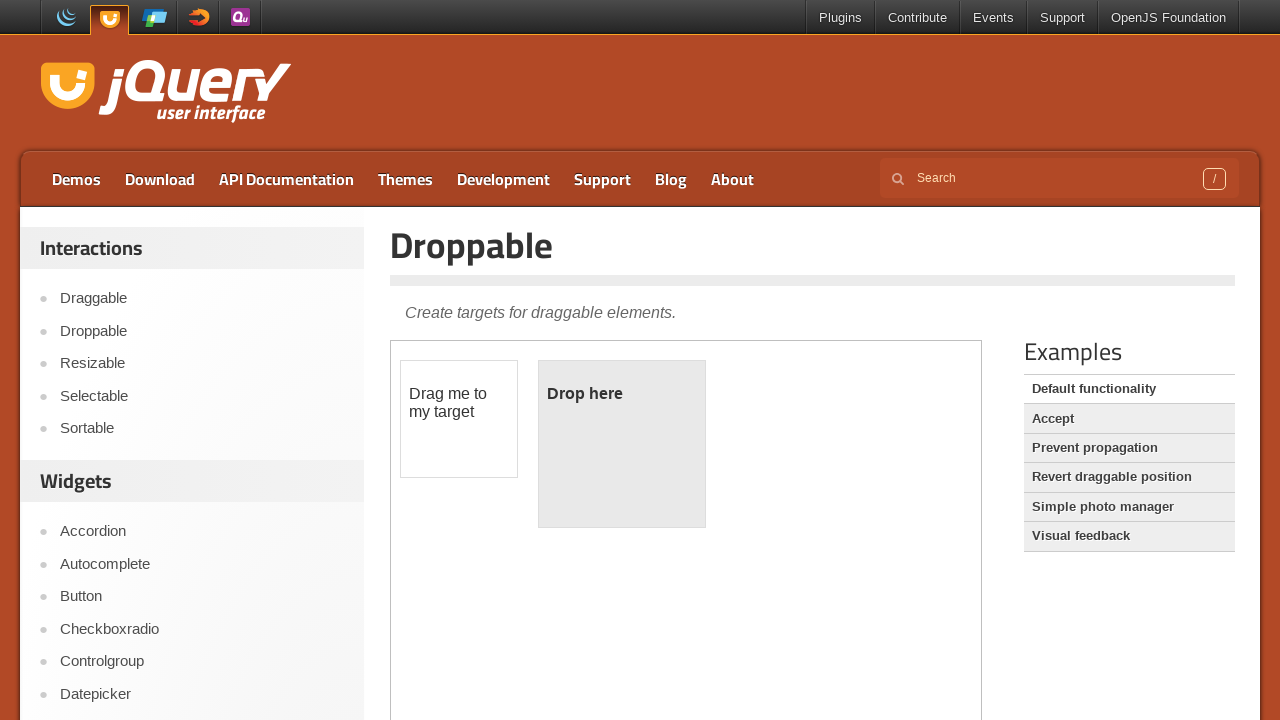

Located droppable destination element
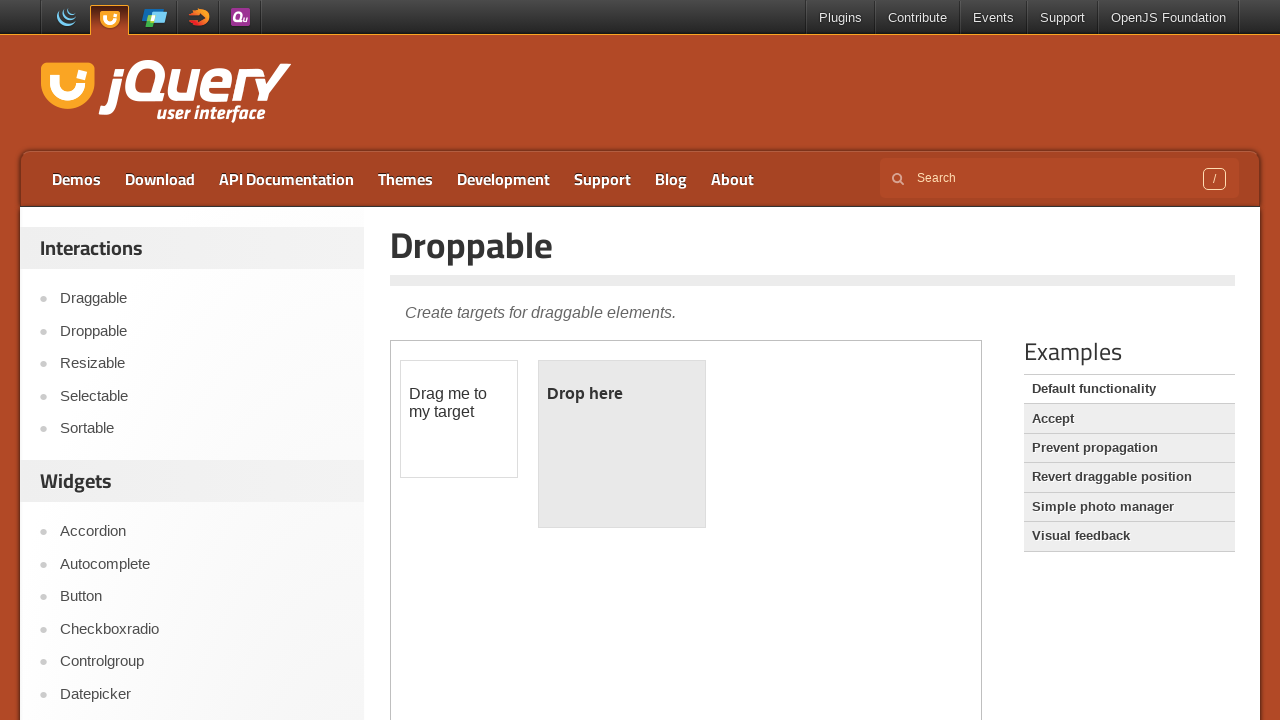

Dragged element from source to destination at (622, 444)
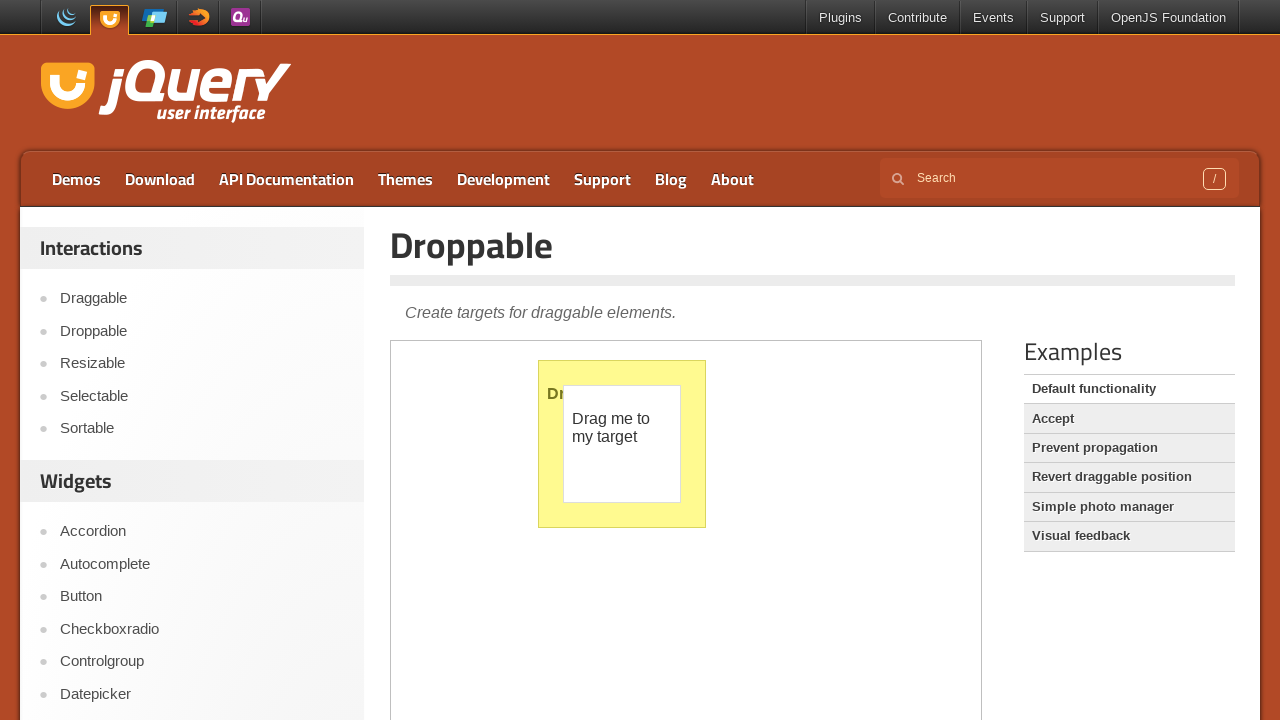

Retrieved text content from dropped element to verify success
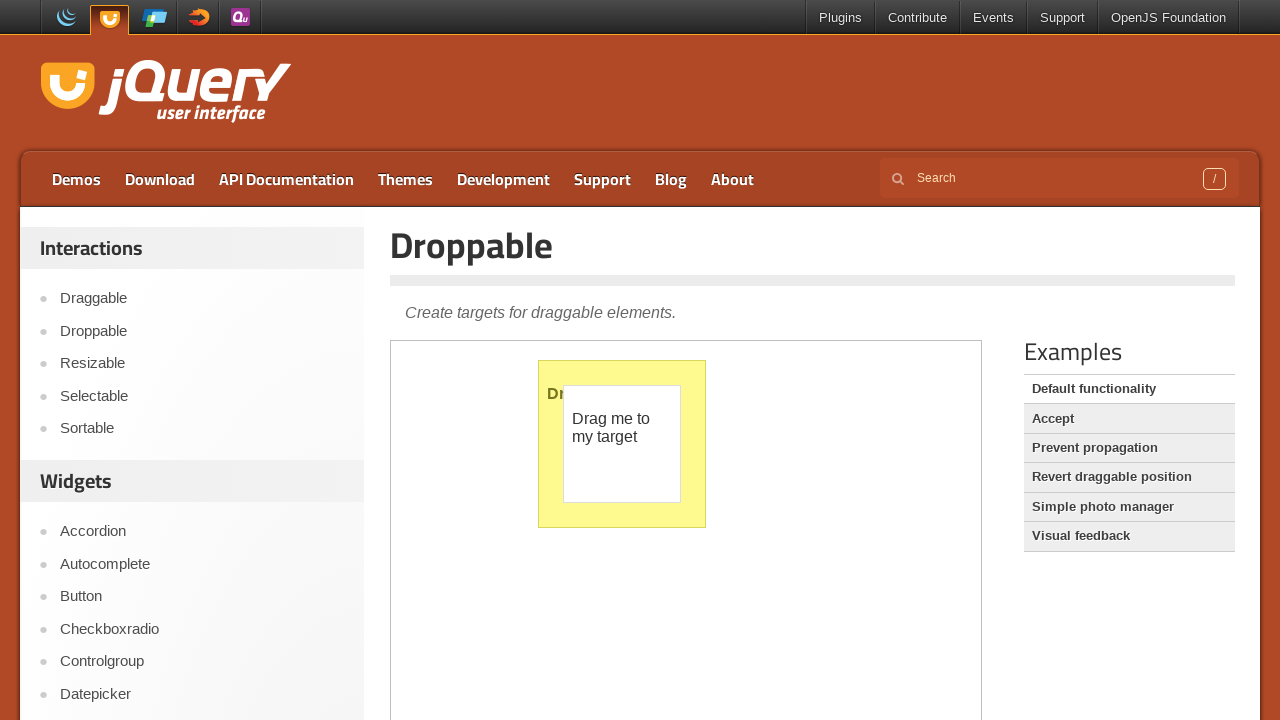

Printed dropped element text: 
	Dropped!

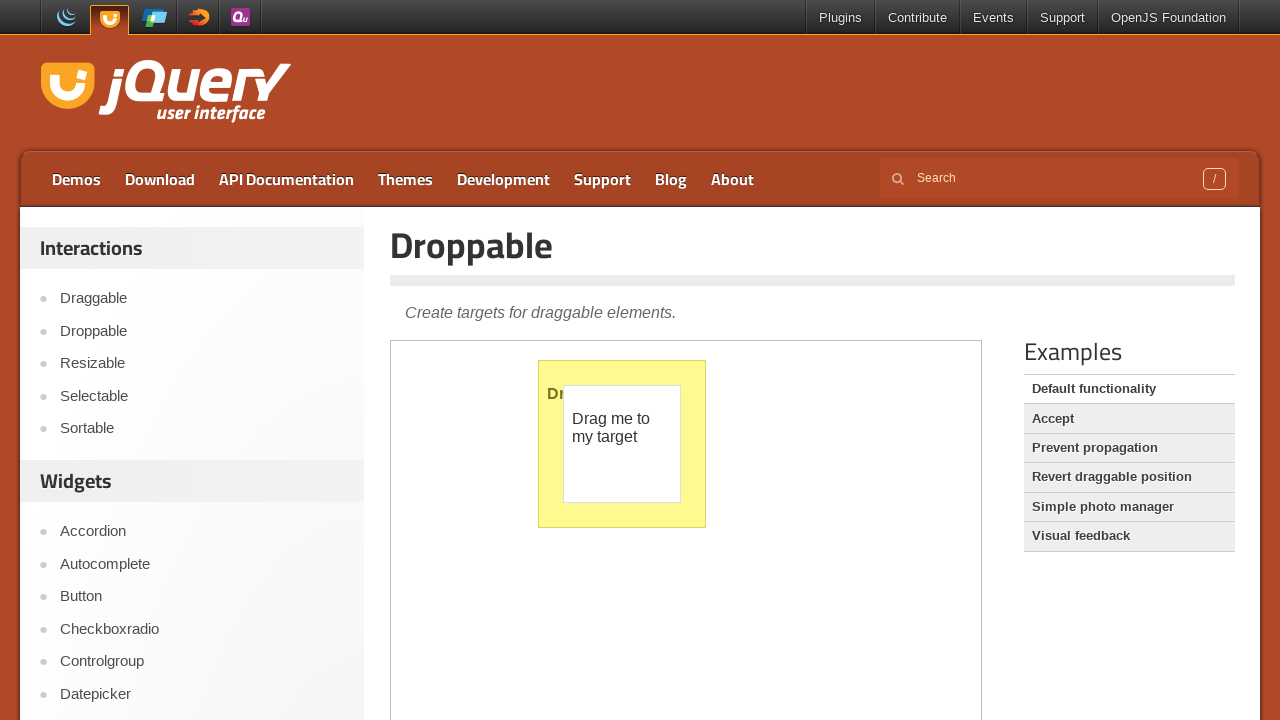

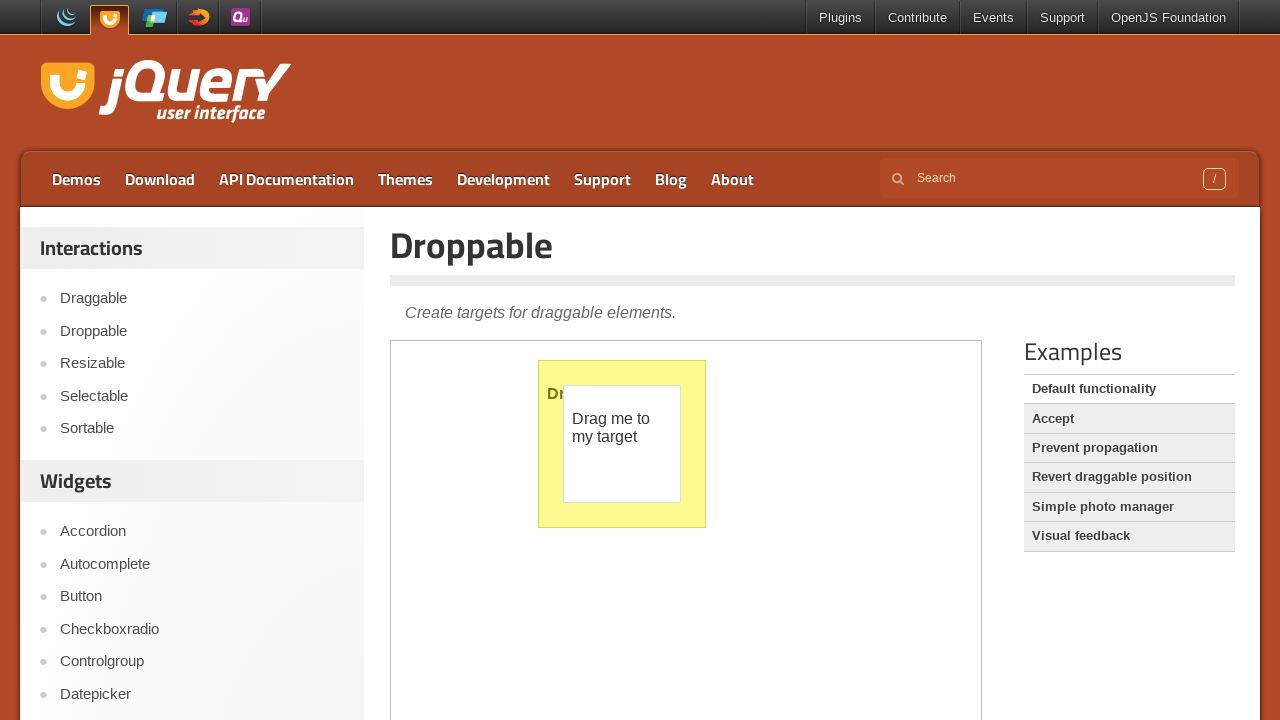